Tests mouse hover functionality by hovering over an element and verifying the hover status

Starting URL: https://www.selenium.dev/selenium/web/mouse_interaction.html

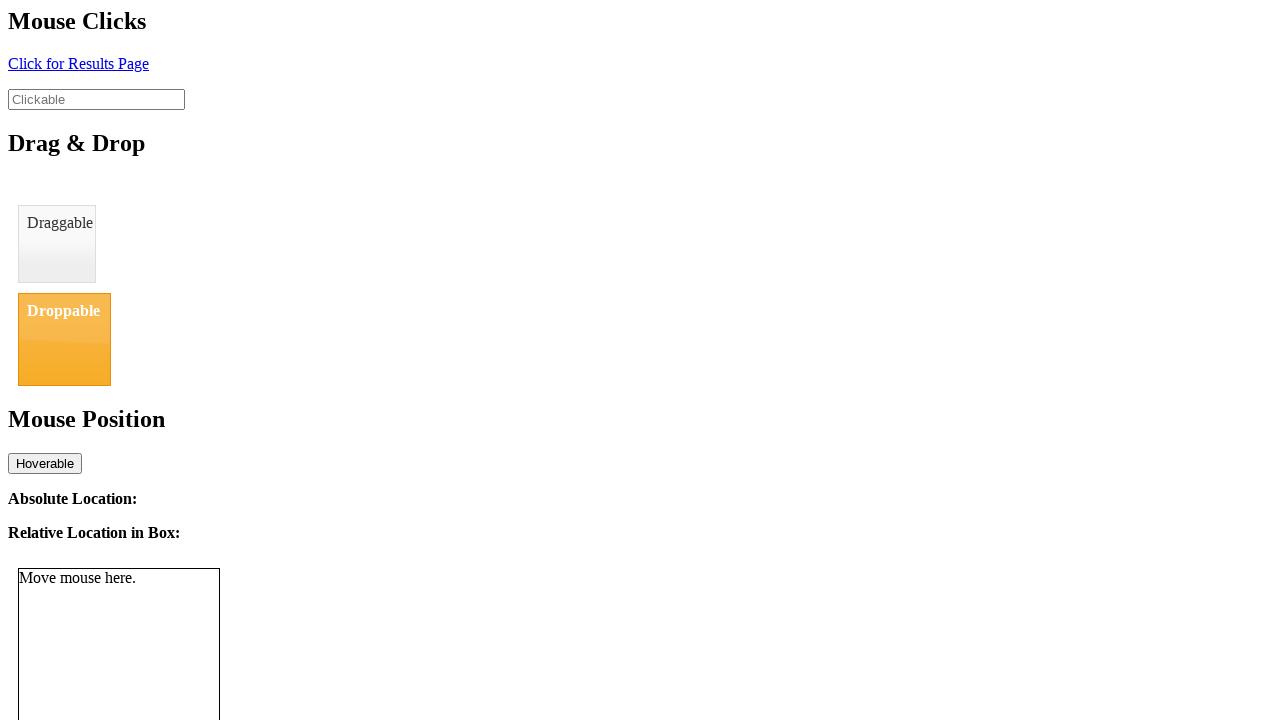

Waited for hover element to load
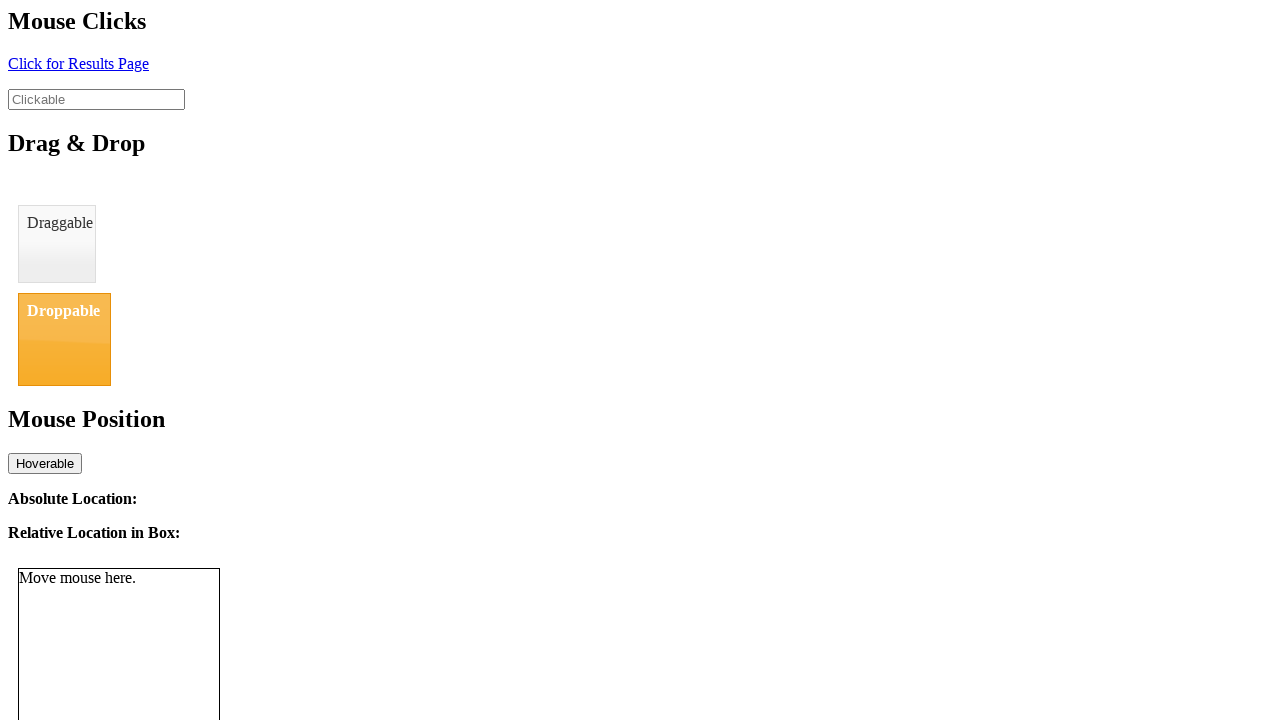

Hovered over the element at (45, 463) on #hover
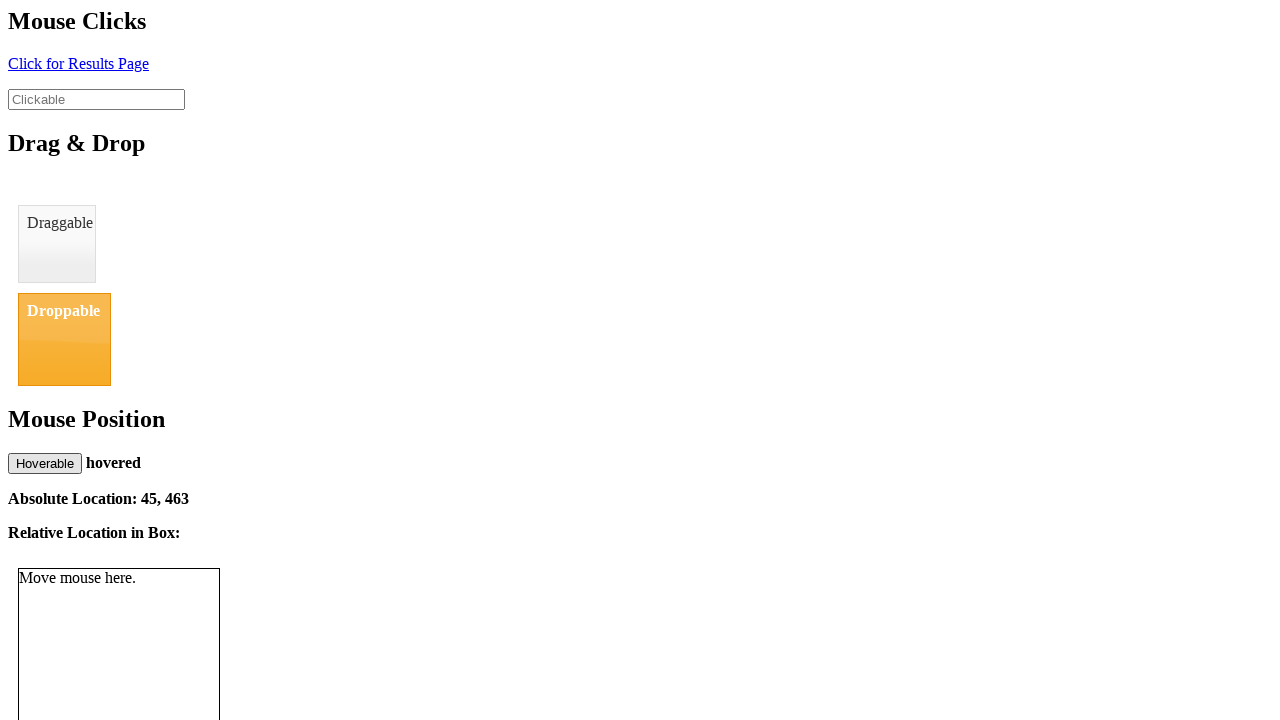

Verified hover status is displayed
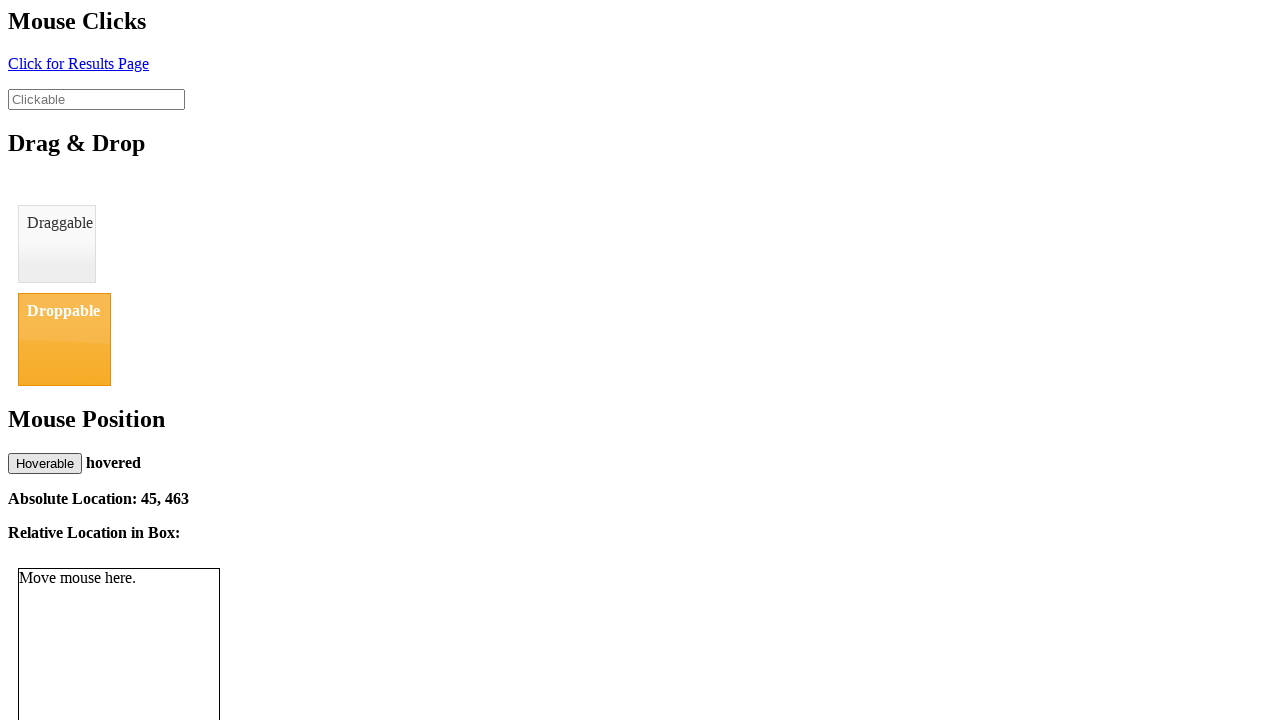

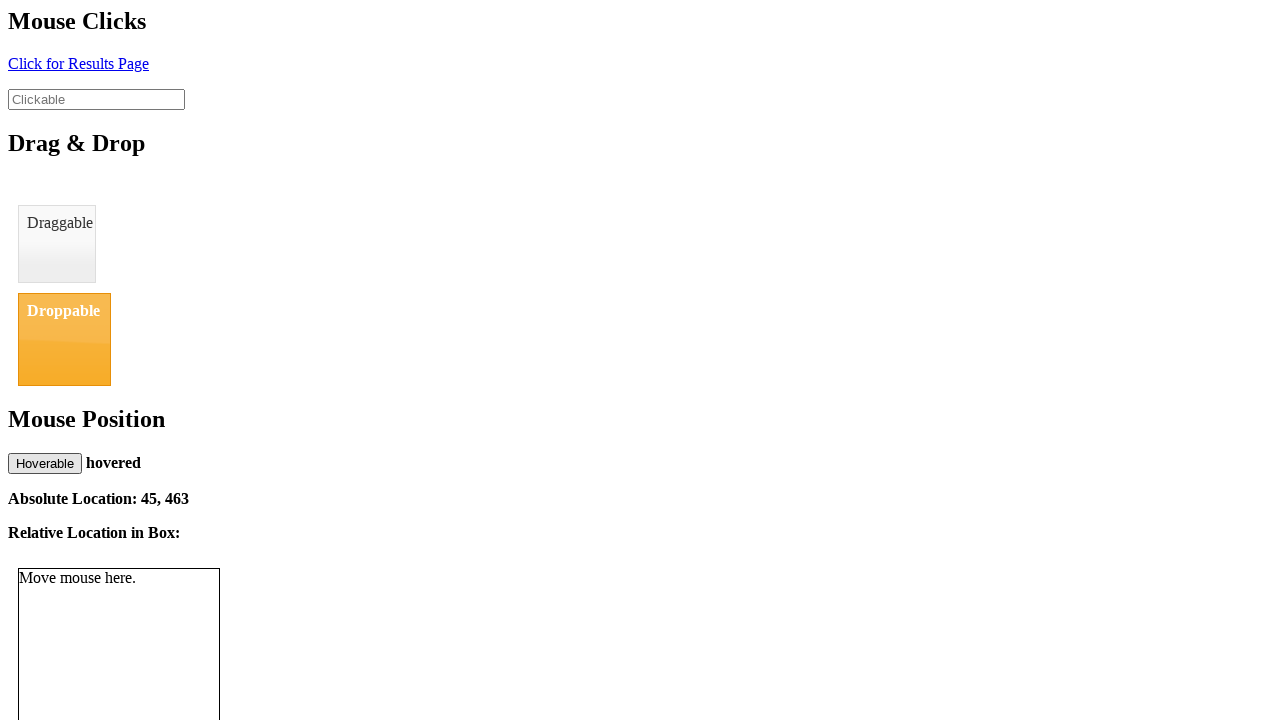